Tests dropdown selection functionality by selecting "Ruby" from a dropdown menu and verifying the selection was applied correctly.

Starting URL: https://learnmoreplayground.blogspot.com/p/dropdown.html

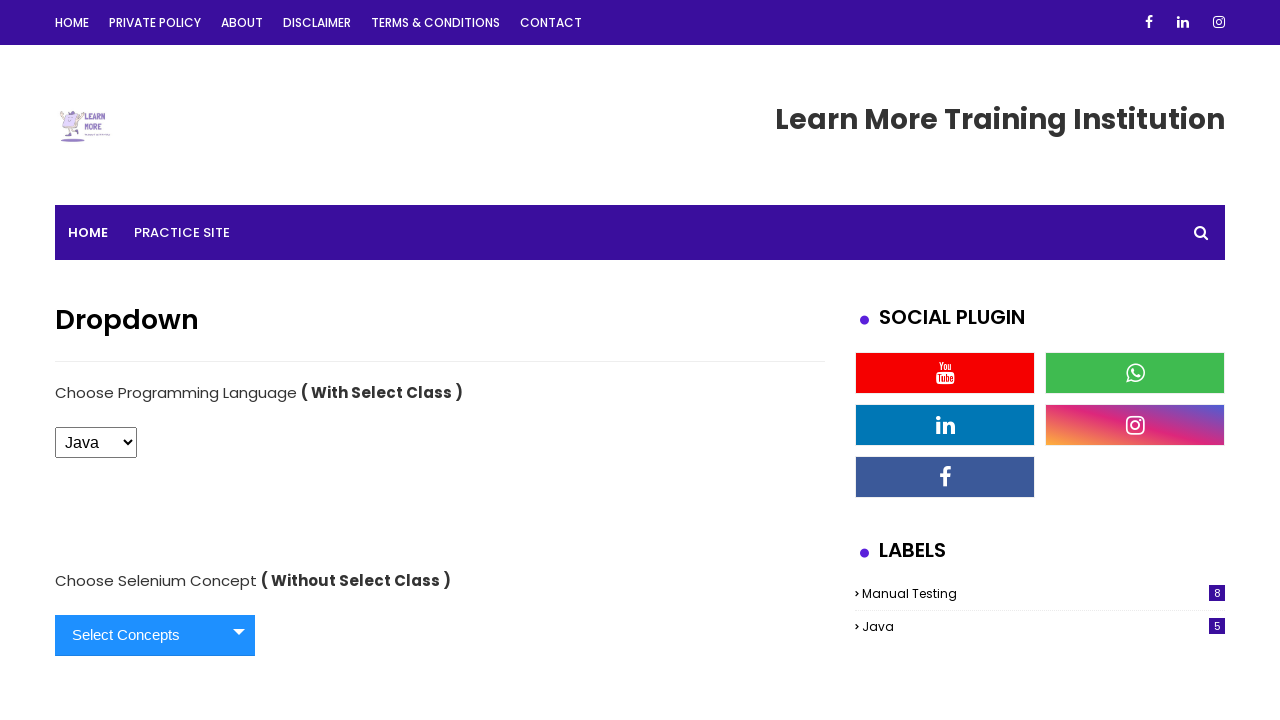

Selected 'Ruby' from dropdown menu on #selectDropdown
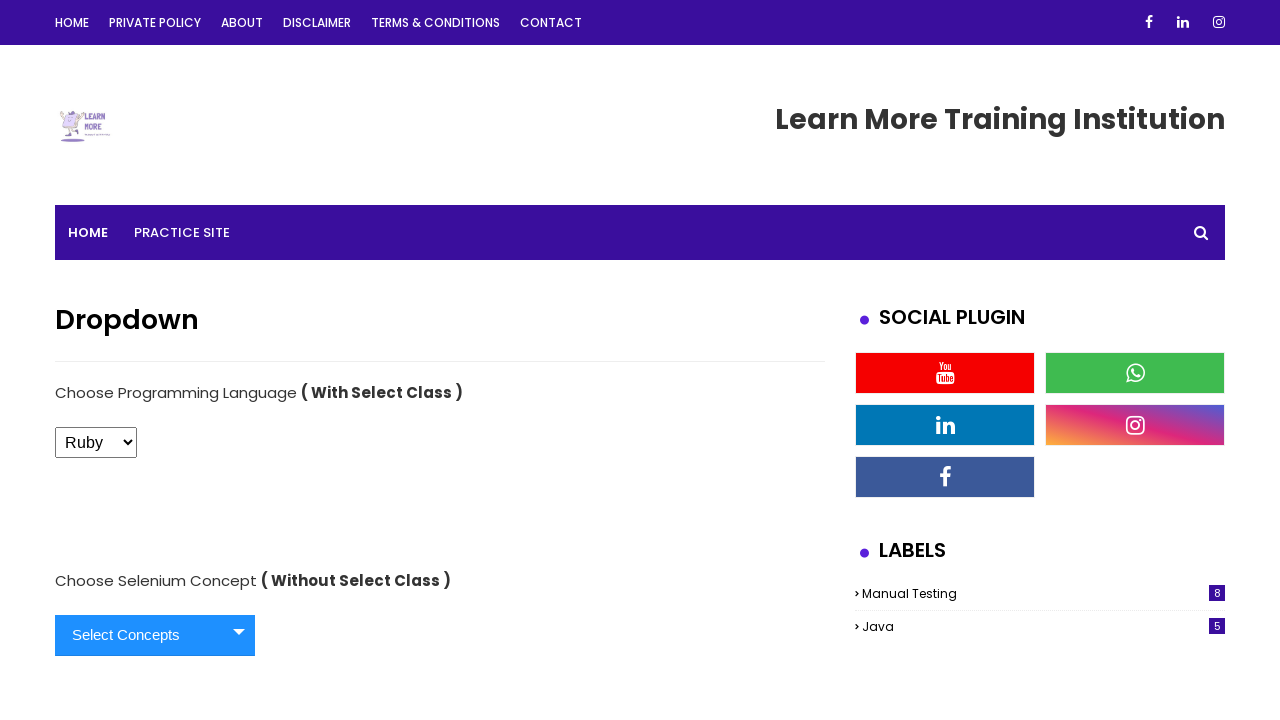

Retrieved selected dropdown value
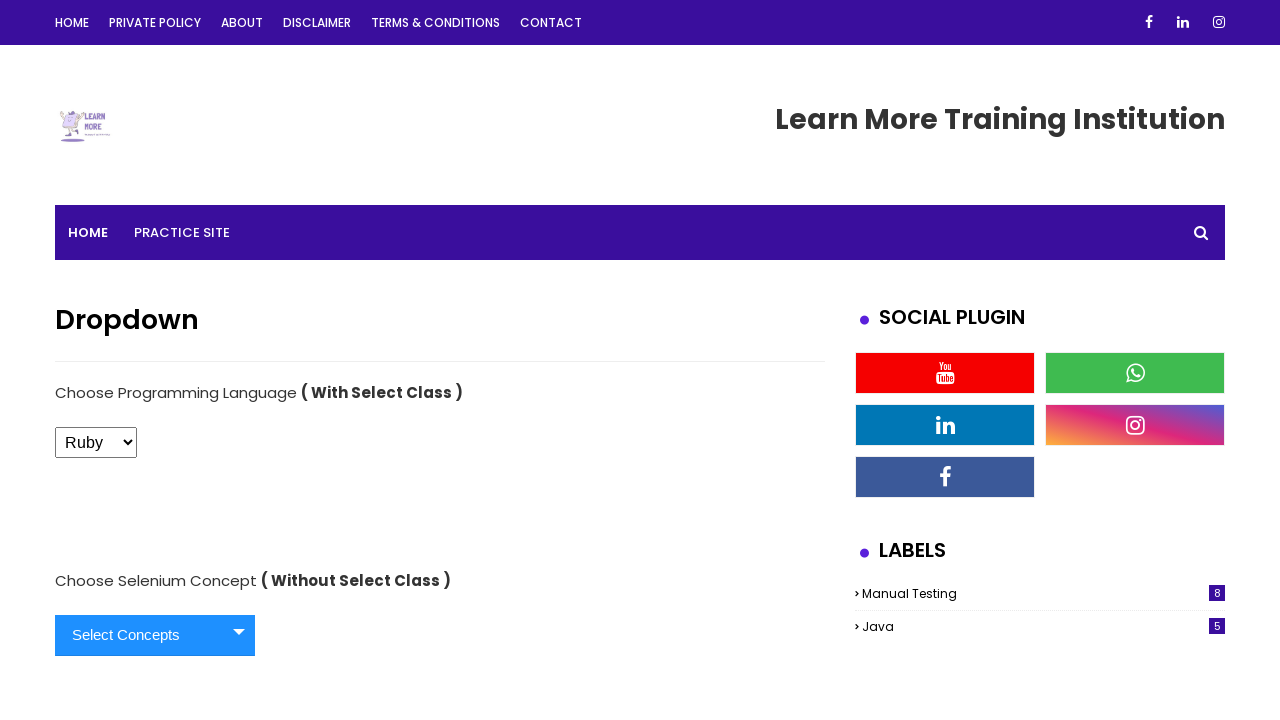

Confirmed dropdown selection was applied correctly
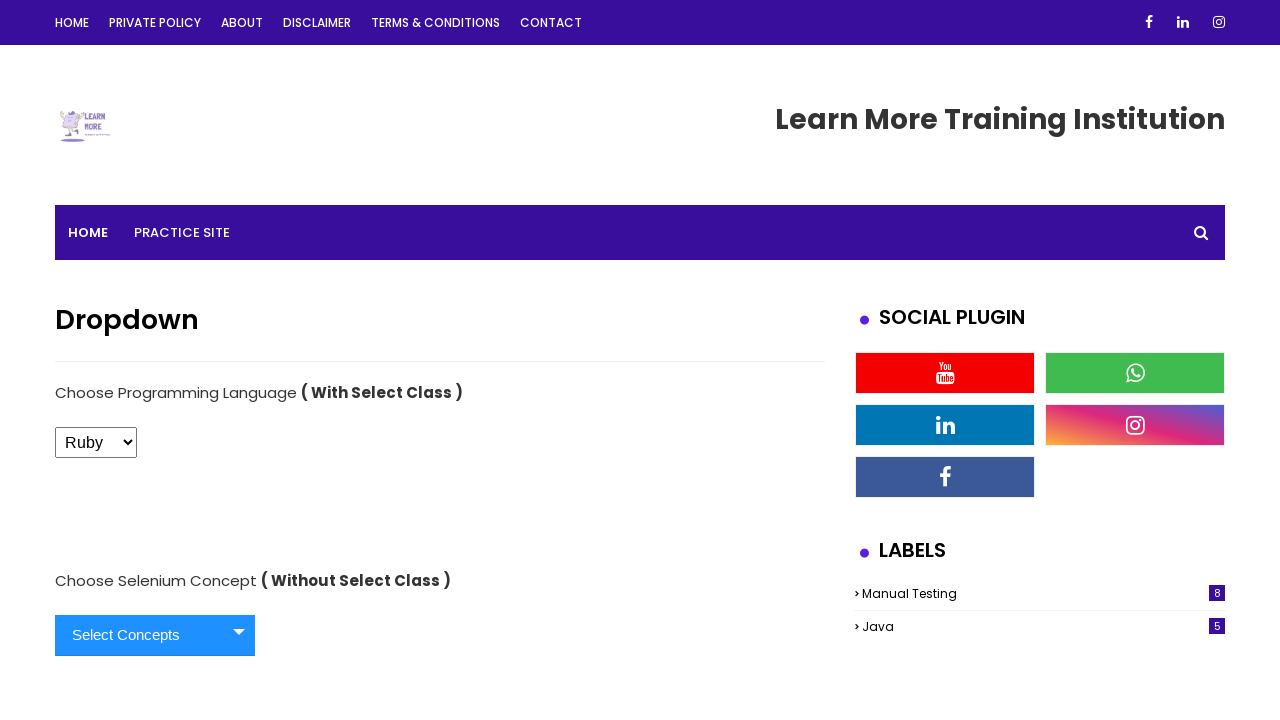

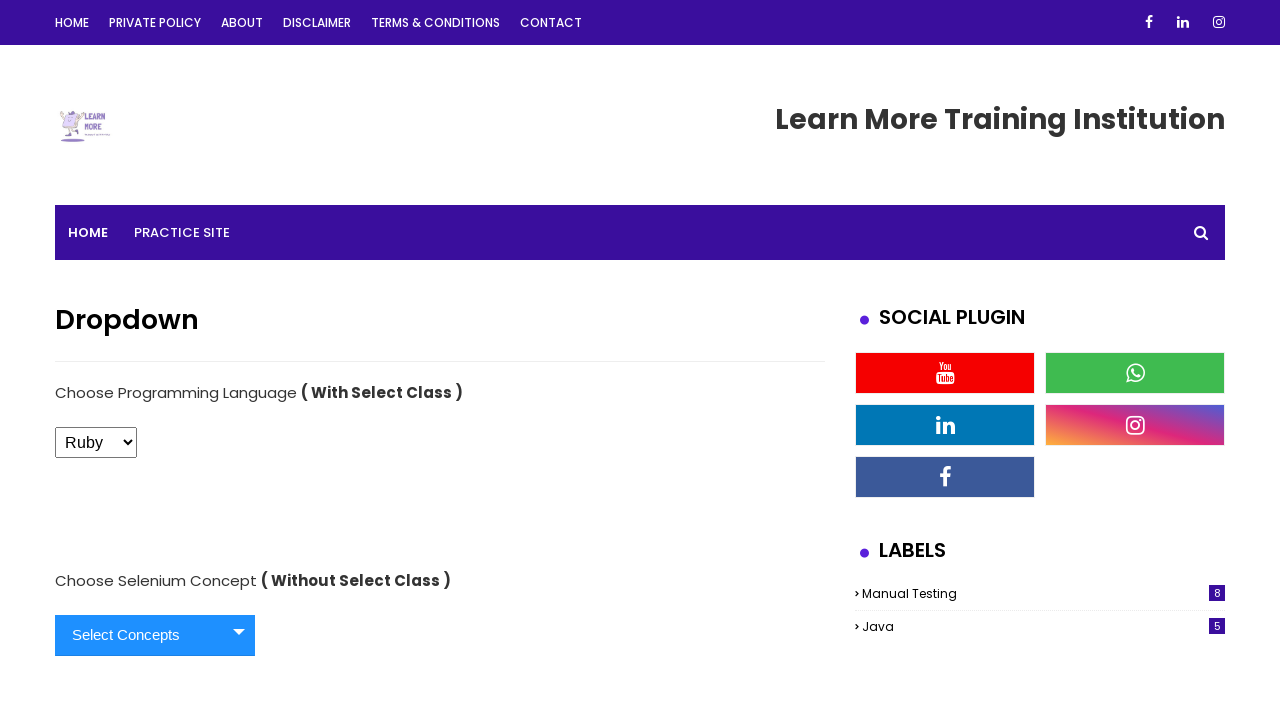